Tests dynamic controls by clicking on the Dynamic Controls link, enabling an input field, and verifying that text can be entered into the enabled field

Starting URL: https://the-internet.herokuapp.com/

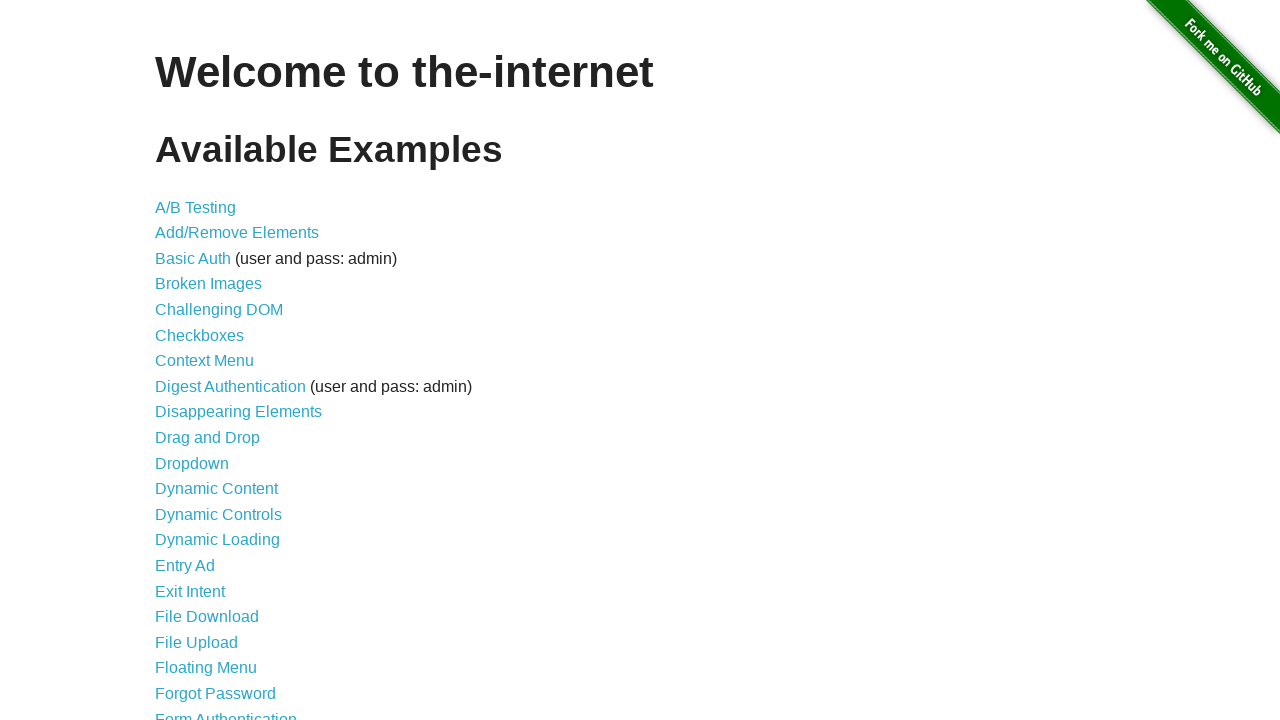

Navigated to the-internet.herokuapp.com homepage
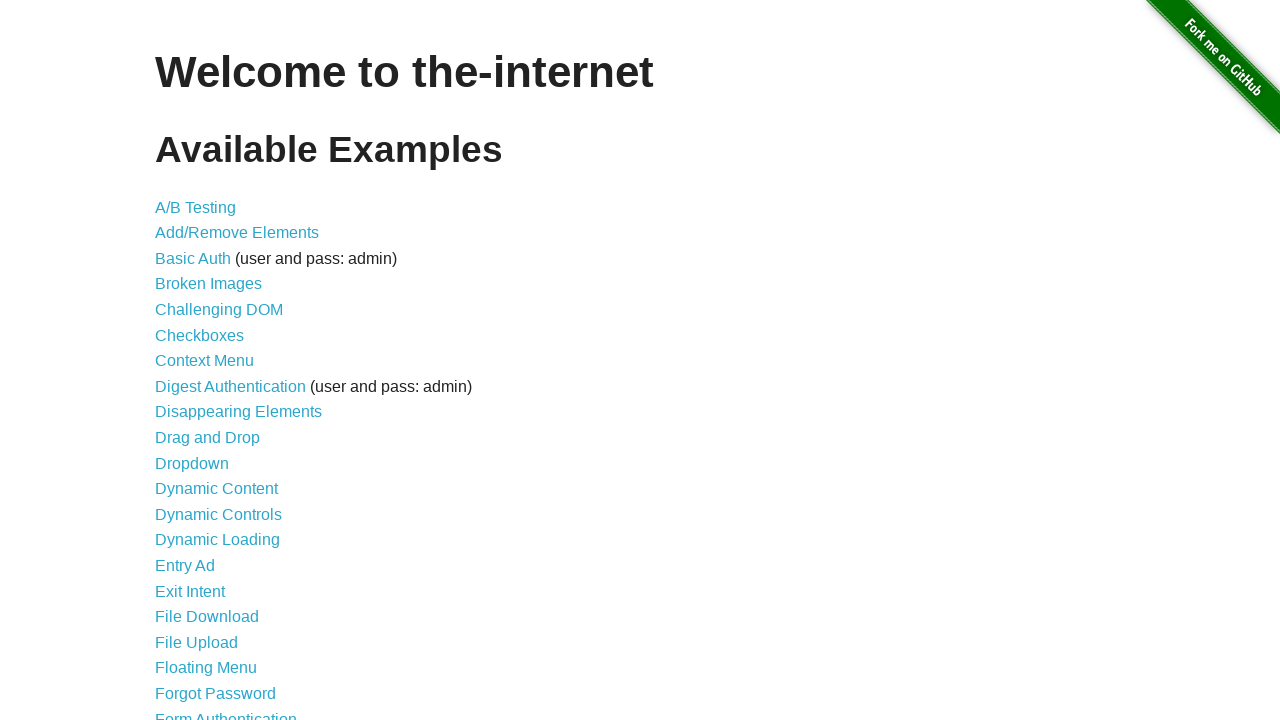

Clicked on Dynamic Controls link at (218, 514) on a:has-text('Dynamic Controls')
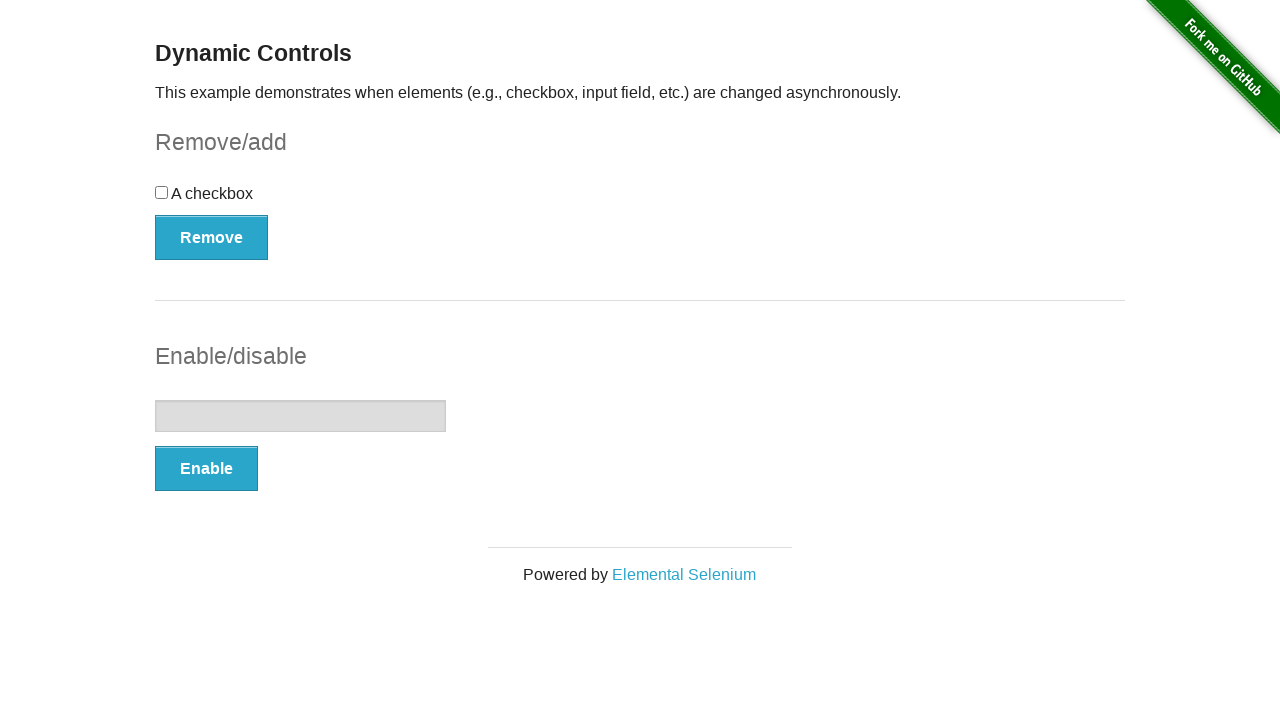

Clicked on Enable button at (206, 469) on button:has-text('Enable')
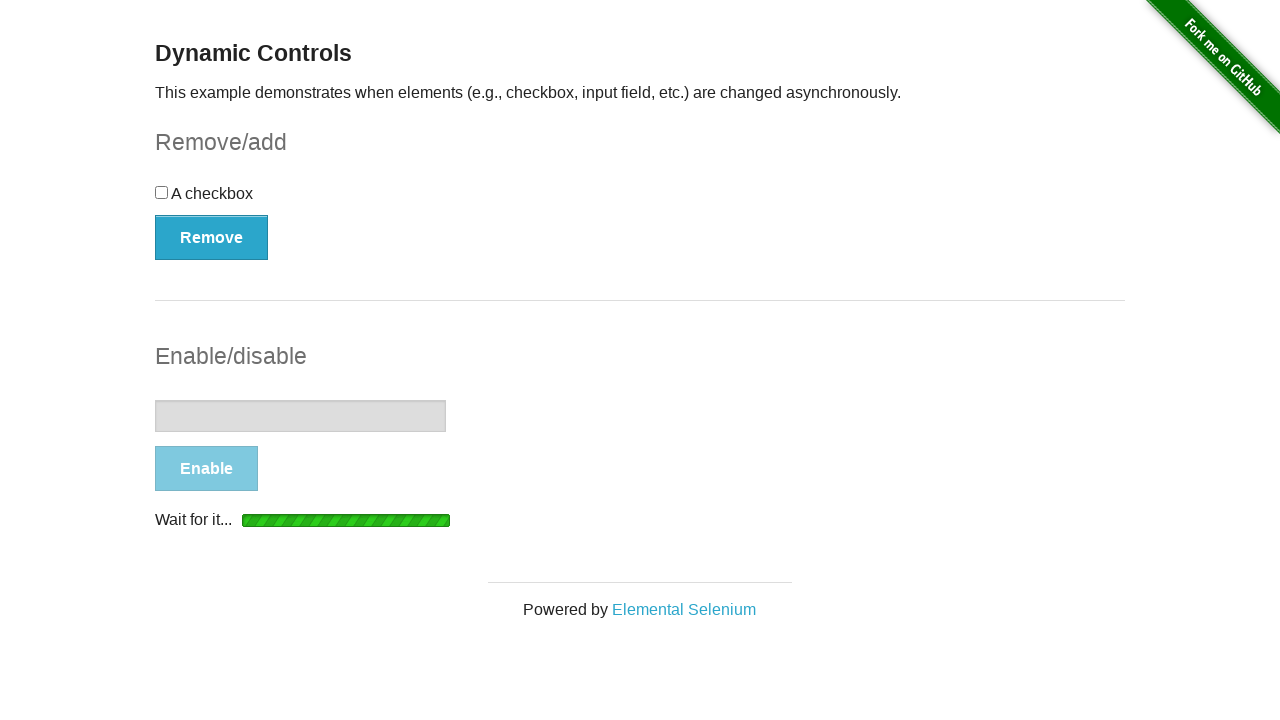

Input field became enabled and ready for interaction
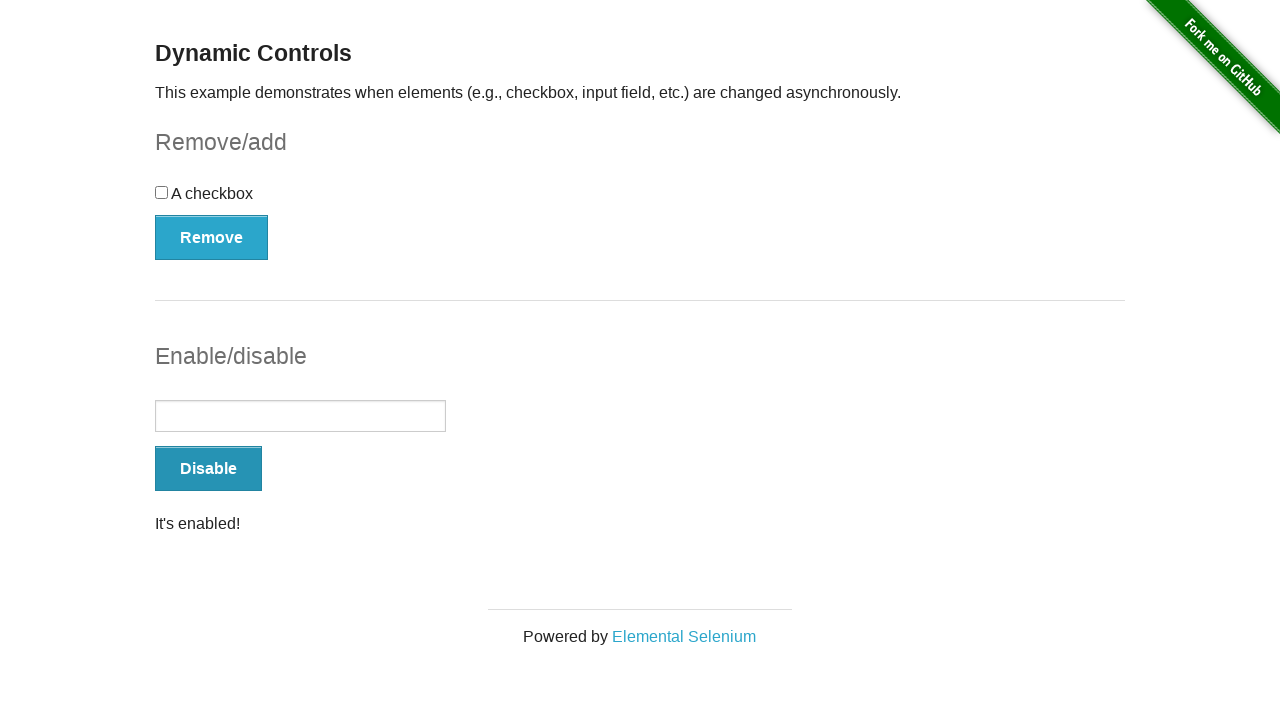

Entered 'Hello' into the enabled input field on input[type='text']
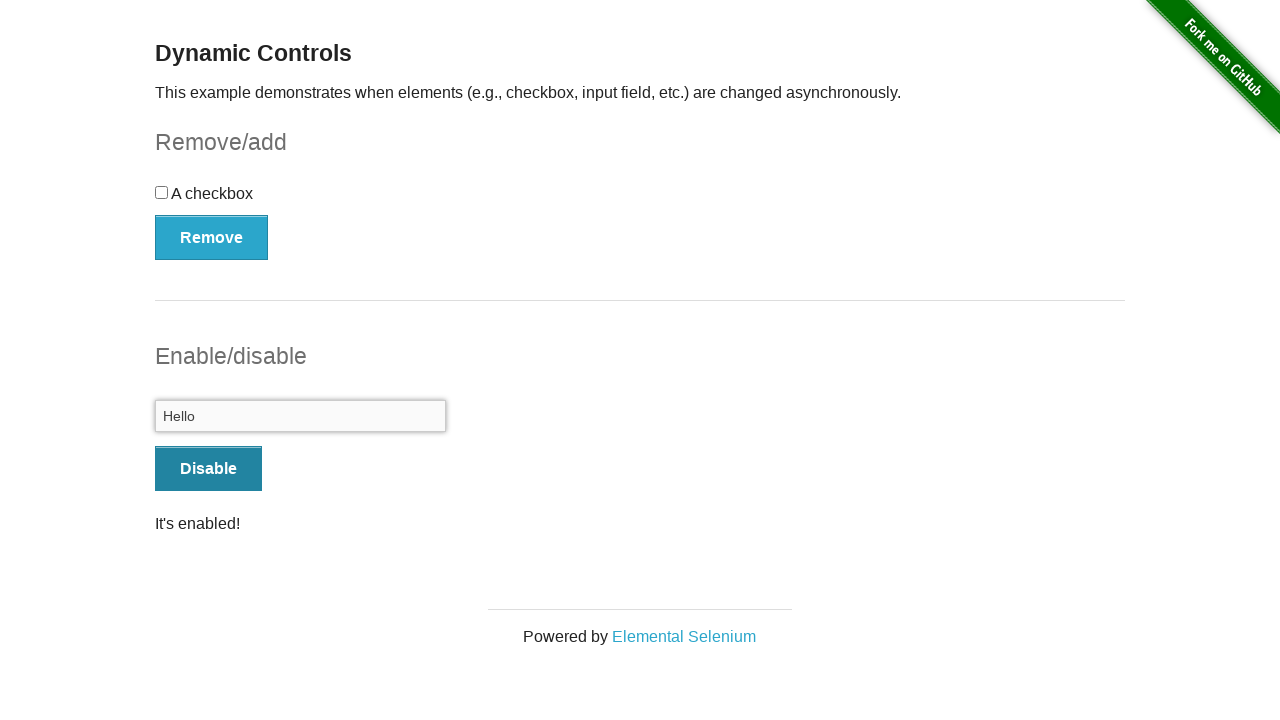

Retrieved input field value for verification
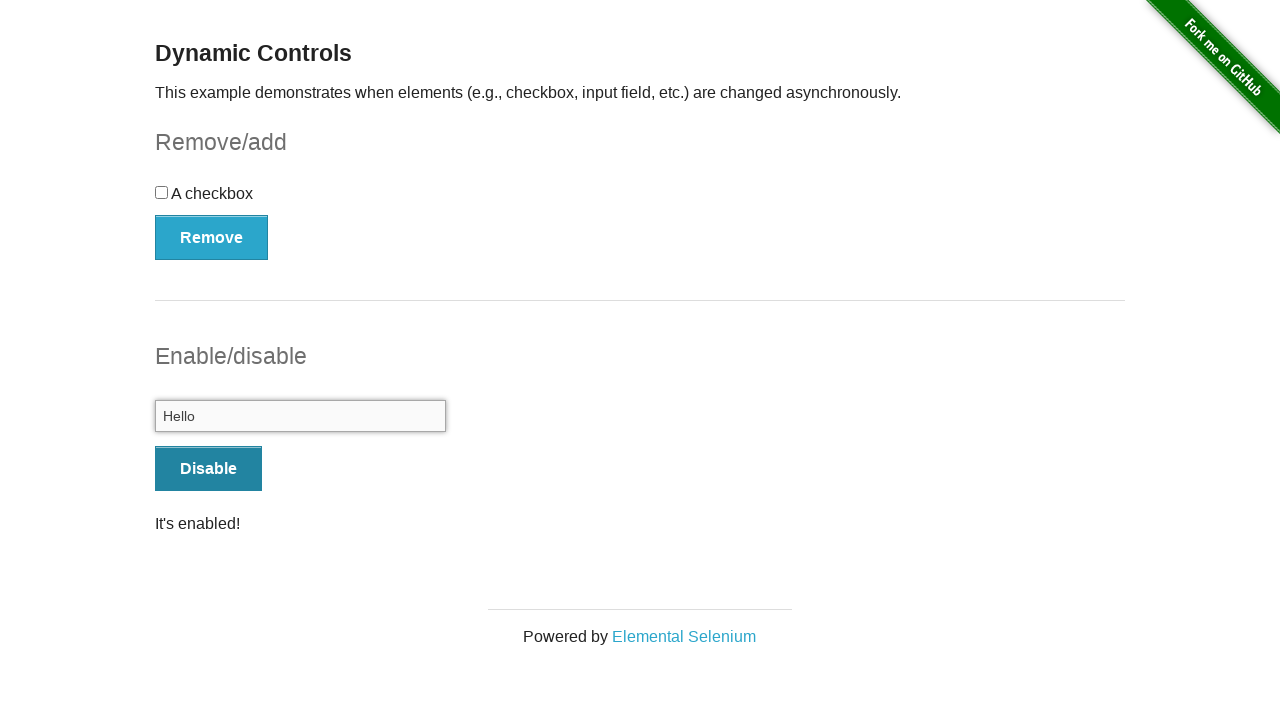

Verified that input field contains 'Hello' as expected
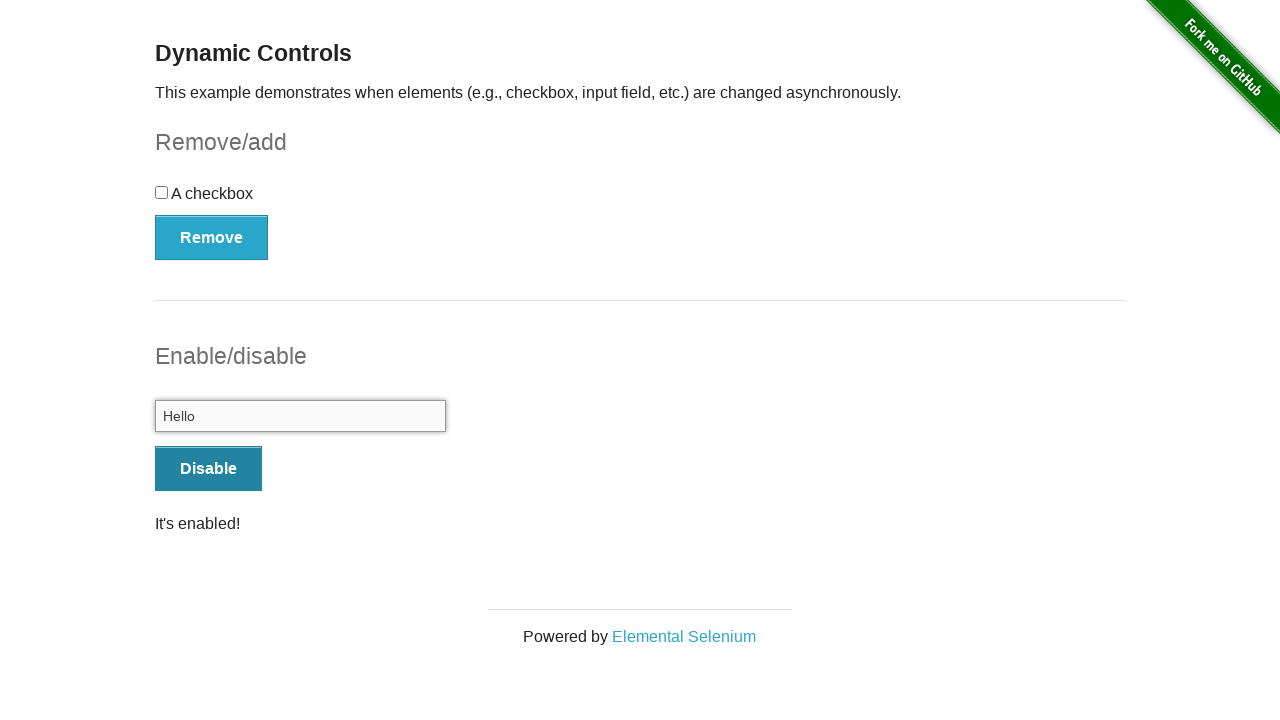

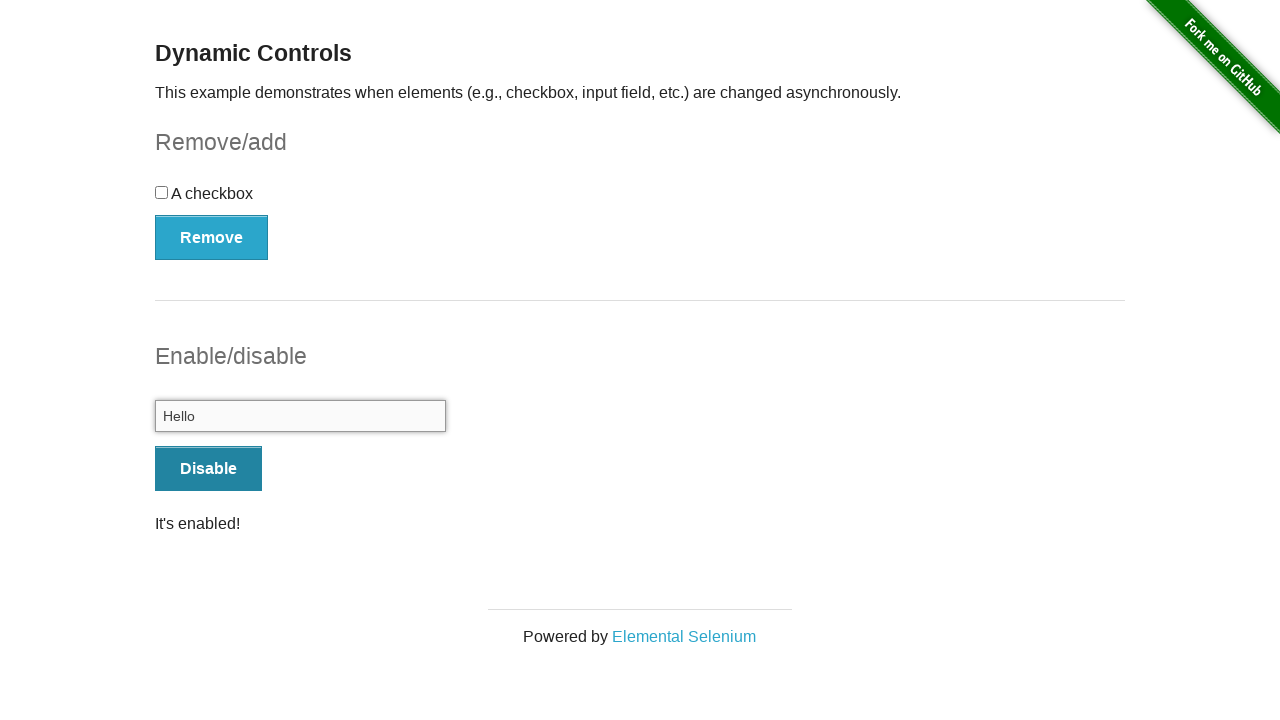